Tests the Page Scroll feature on Formy project by navigating through dropdown menu, then filling in name and date fields on a large page content form.

Starting URL: https://formy-project.herokuapp.com/

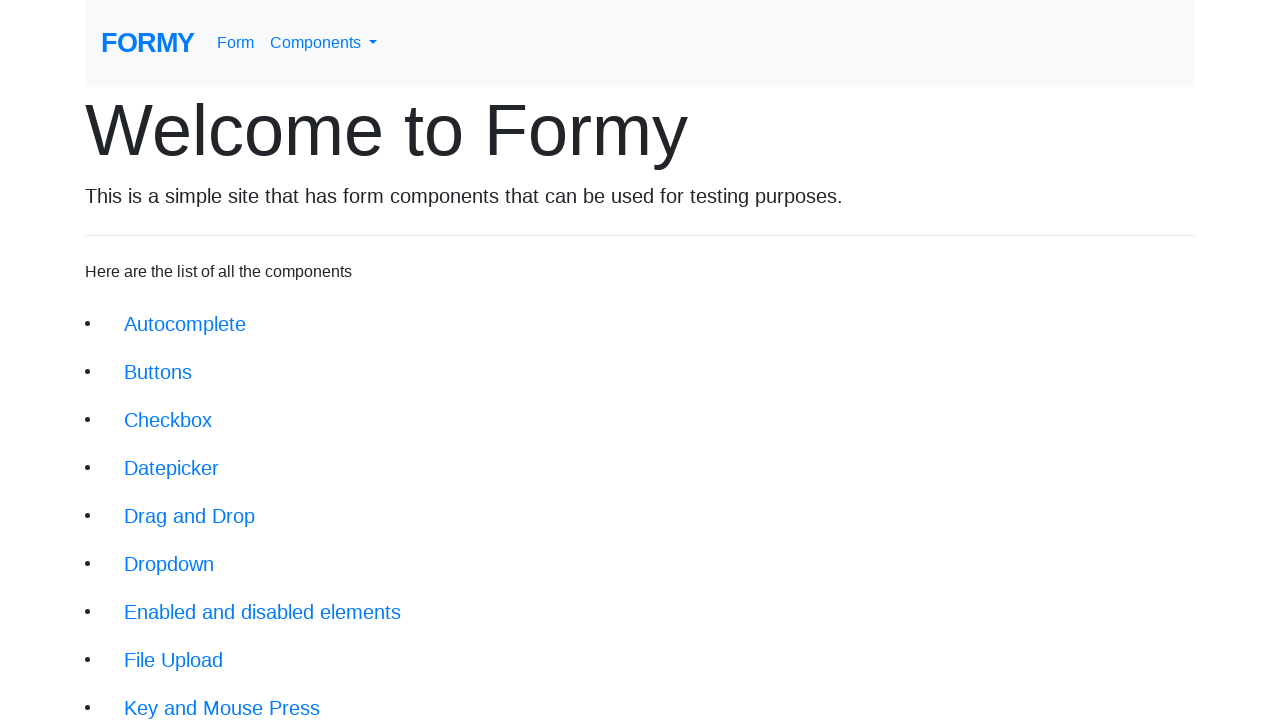

Clicked on navbar dropdown menu at (324, 43) on #navbarDropdownMenuLink
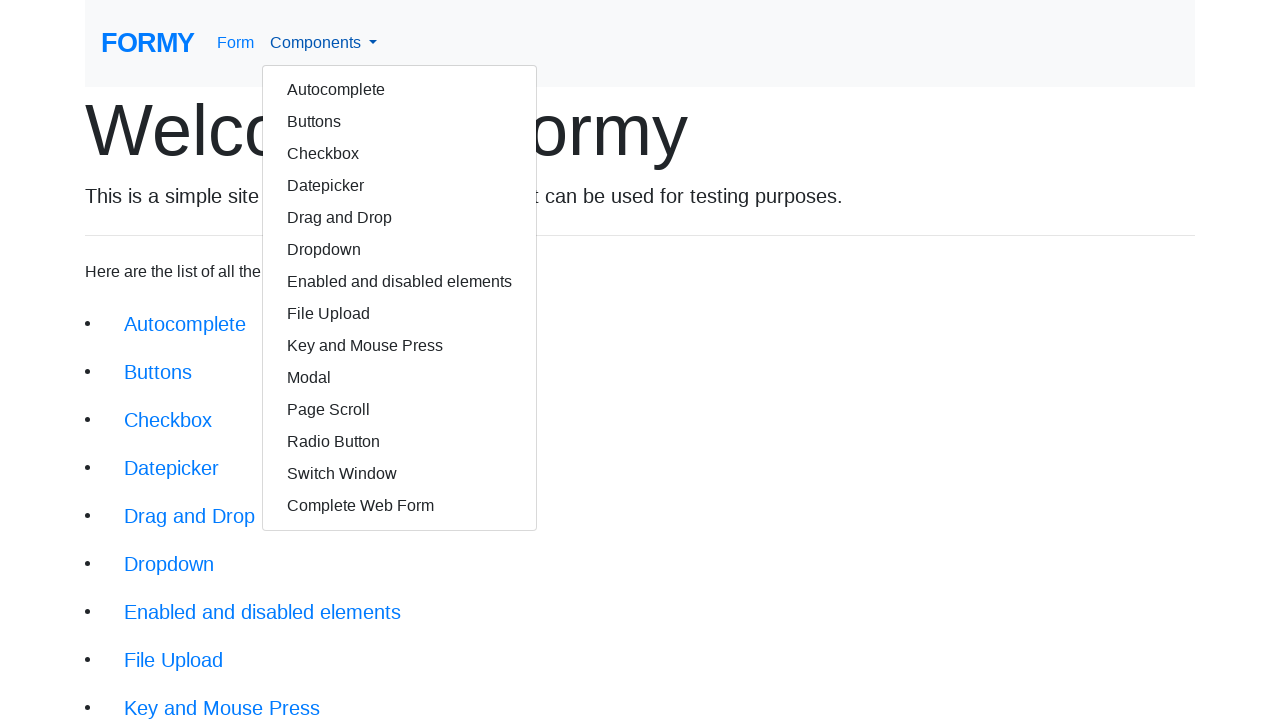

Clicked on Page Scroll link from dropdown menu at (400, 410) on text=Page Scroll
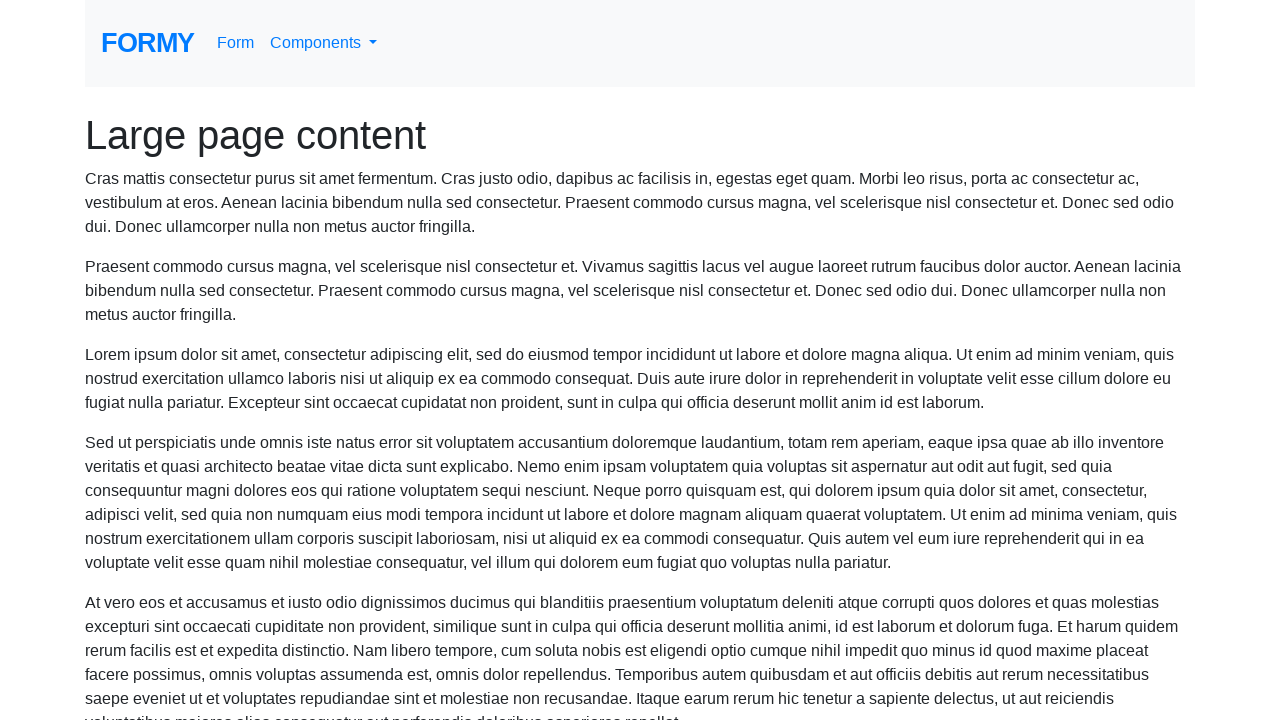

Page with large content loaded and name field is visible
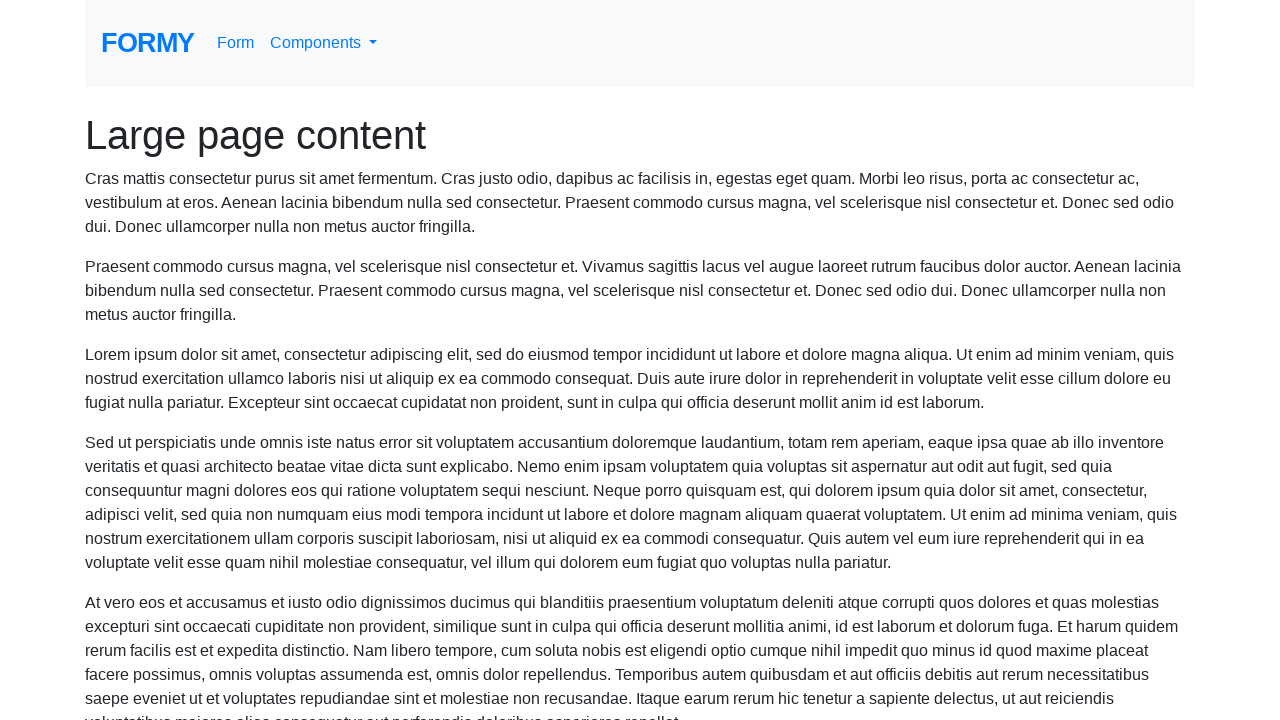

Clicked on name field at (355, 685) on #name
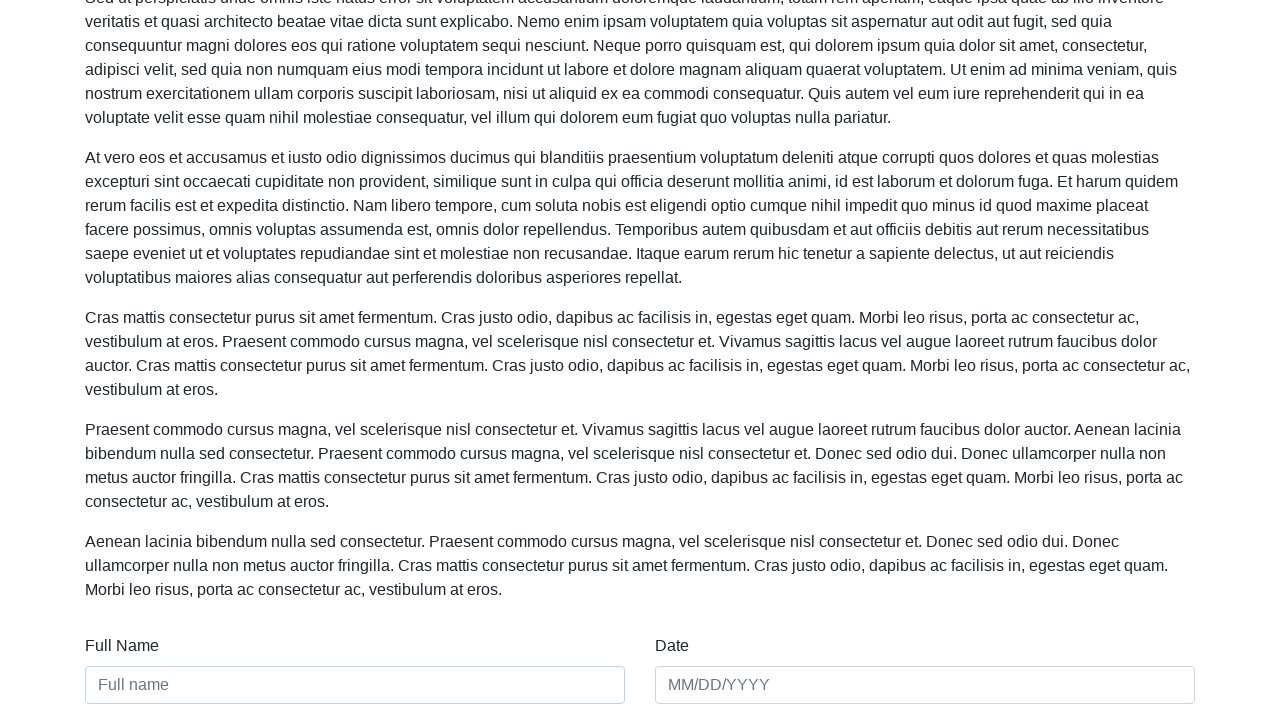

Filled name field with 'Alamanda' on #name
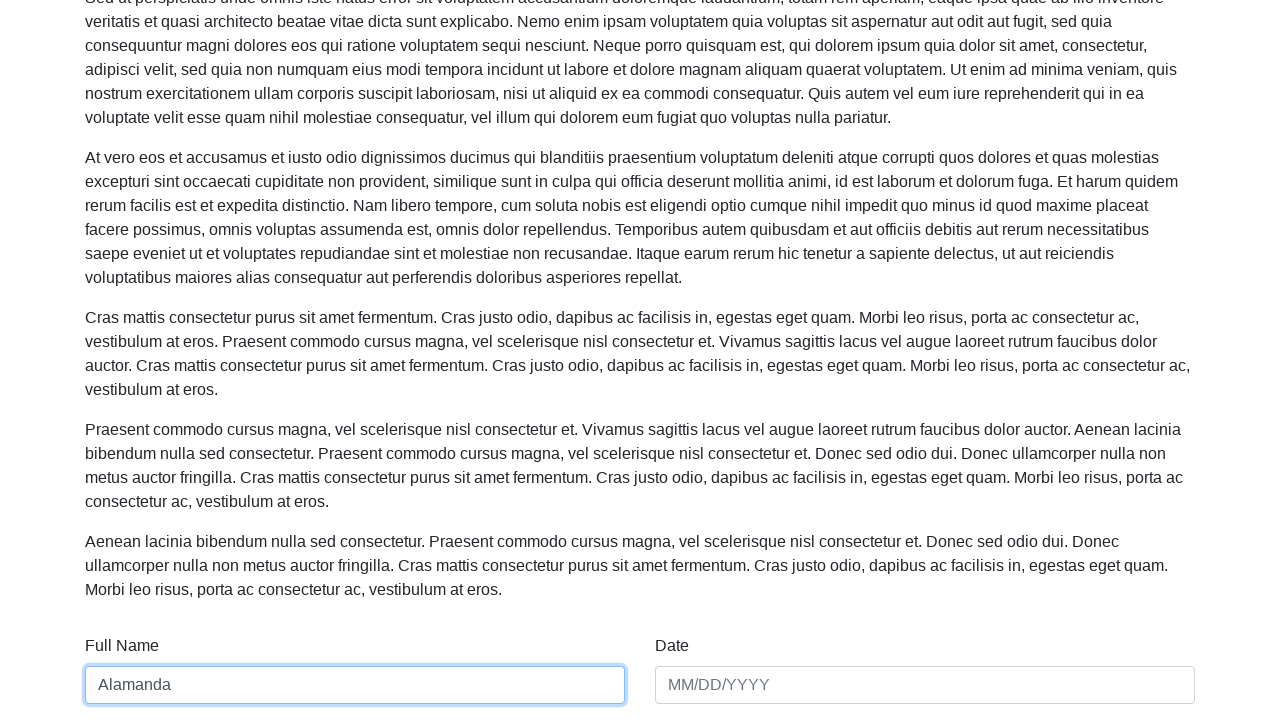

Clicked on date field at (925, 685) on #date
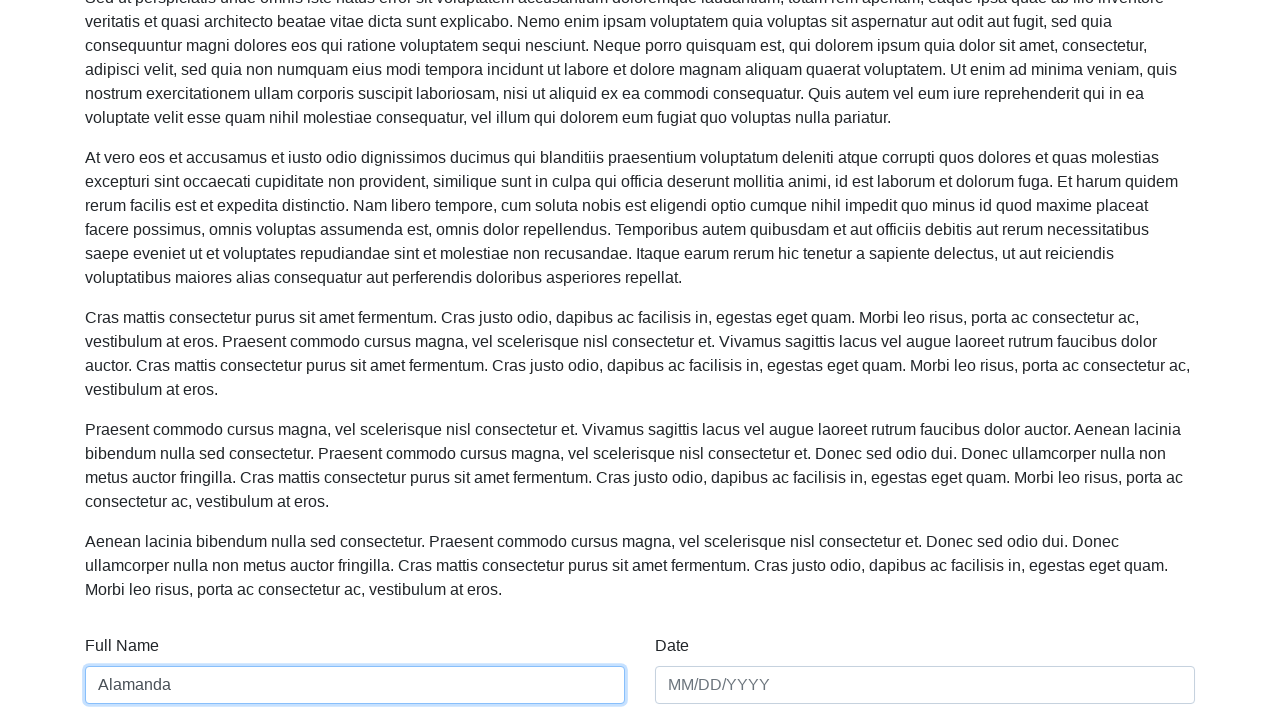

Filled date field with '04/12/1999' on #date
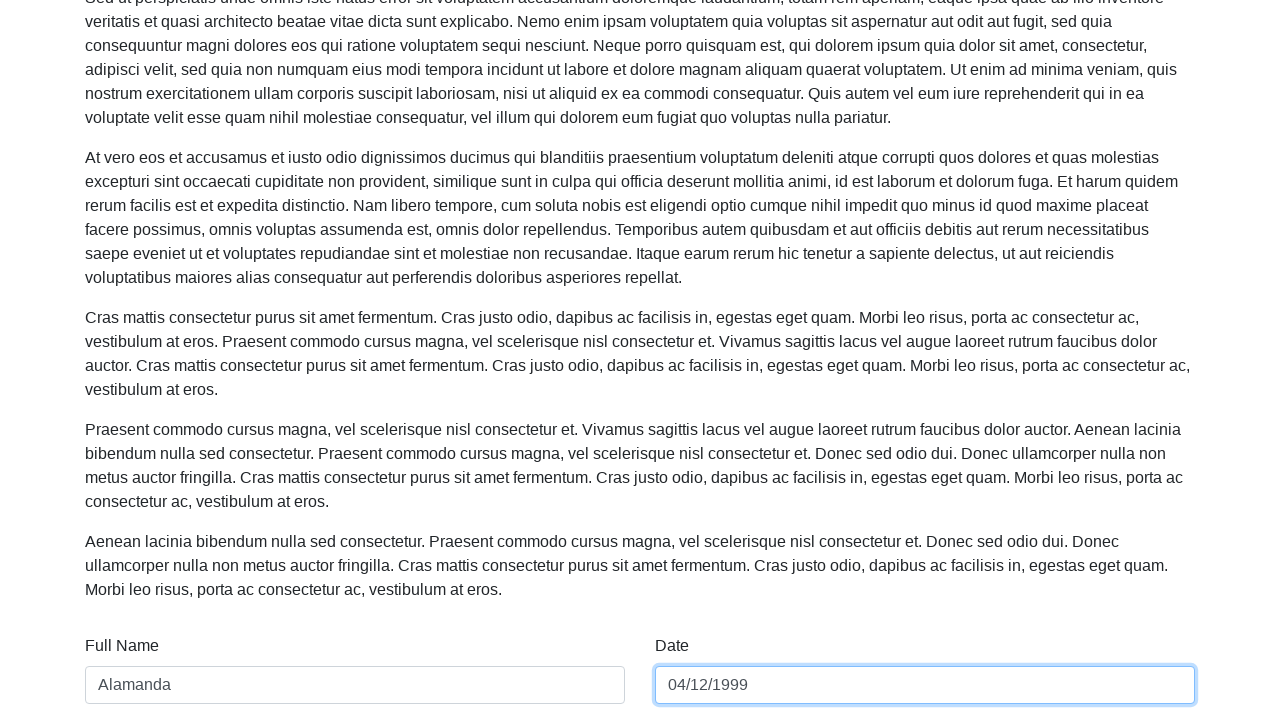

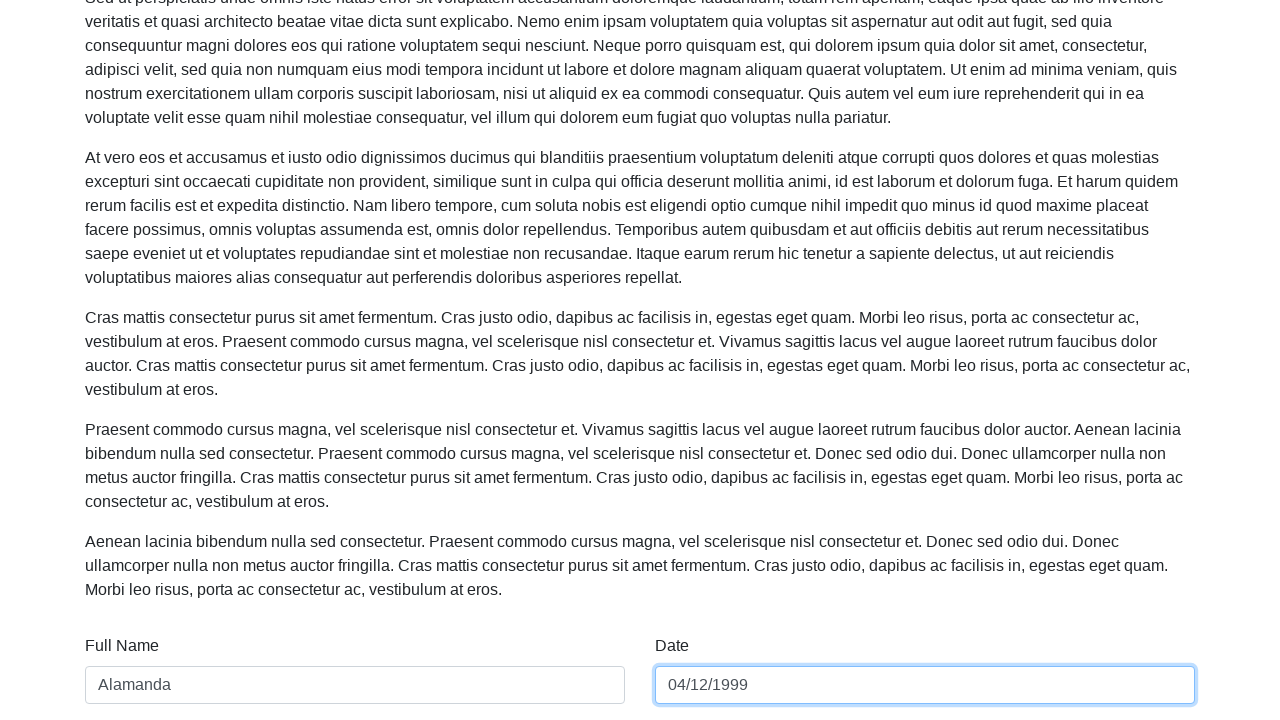